Tests adding multiple todo items to the Cypress example todo application by entering each item in the input field and pressing Enter to submit.

Starting URL: https://example.cypress.io/todo

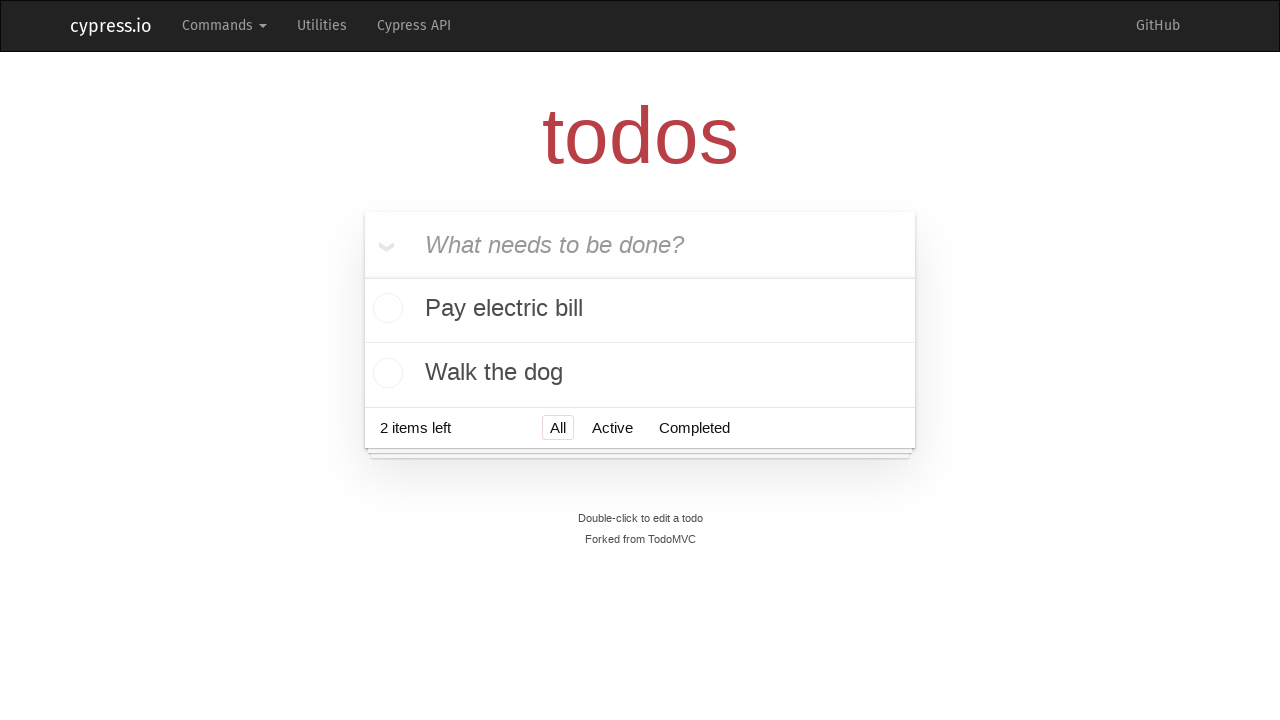

Filled todo input field with 'Visit Paris' on .new-todo
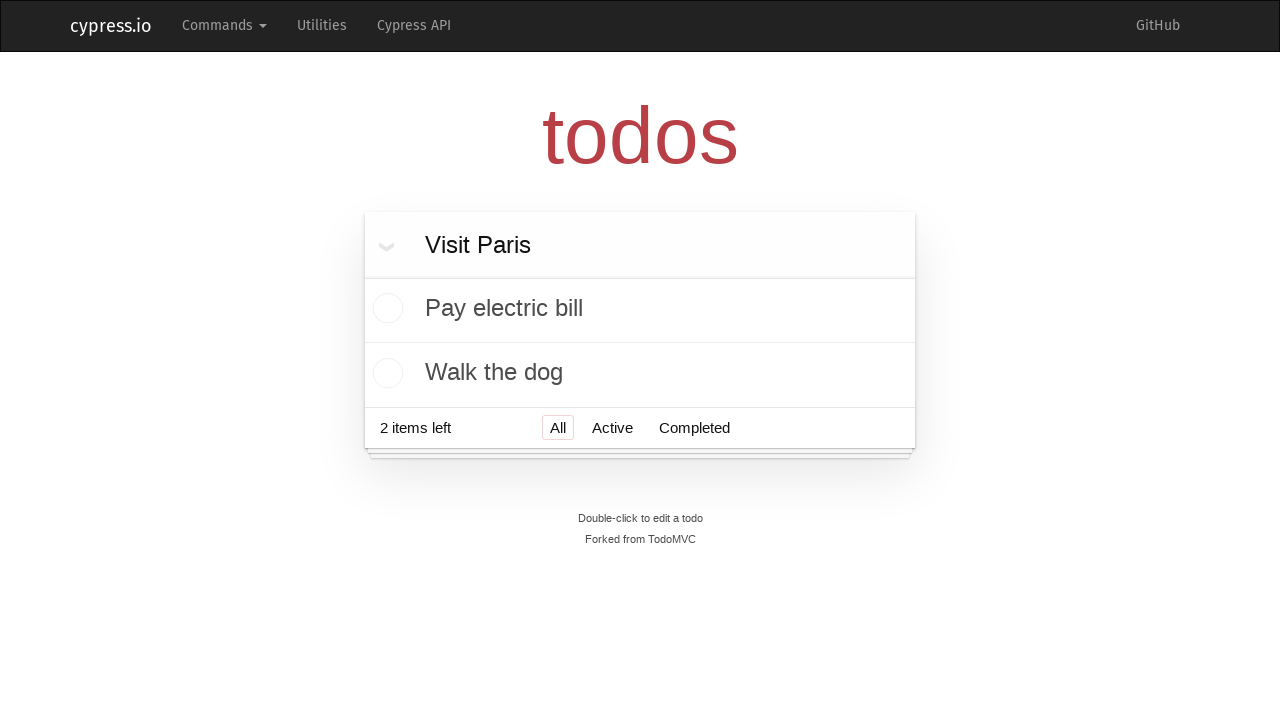

Pressed Enter to submit todo 'Visit Paris' on .new-todo
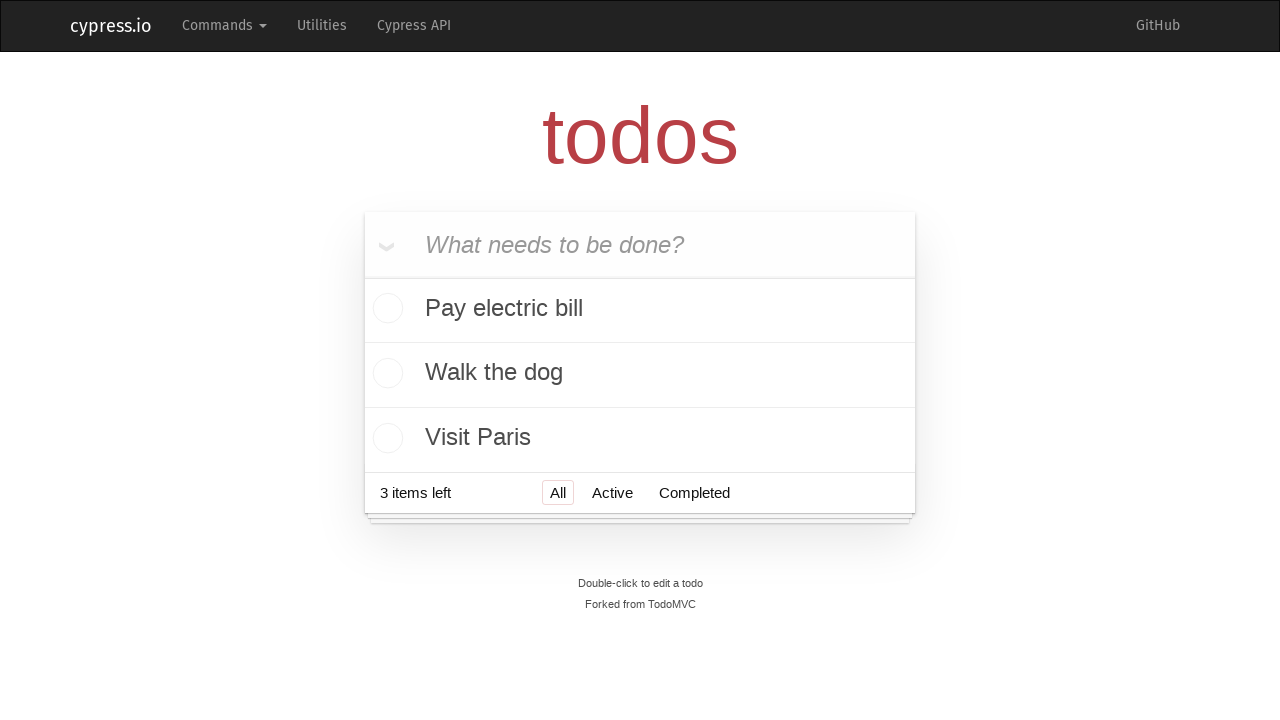

Filled todo input field with 'Visit Prague' on .new-todo
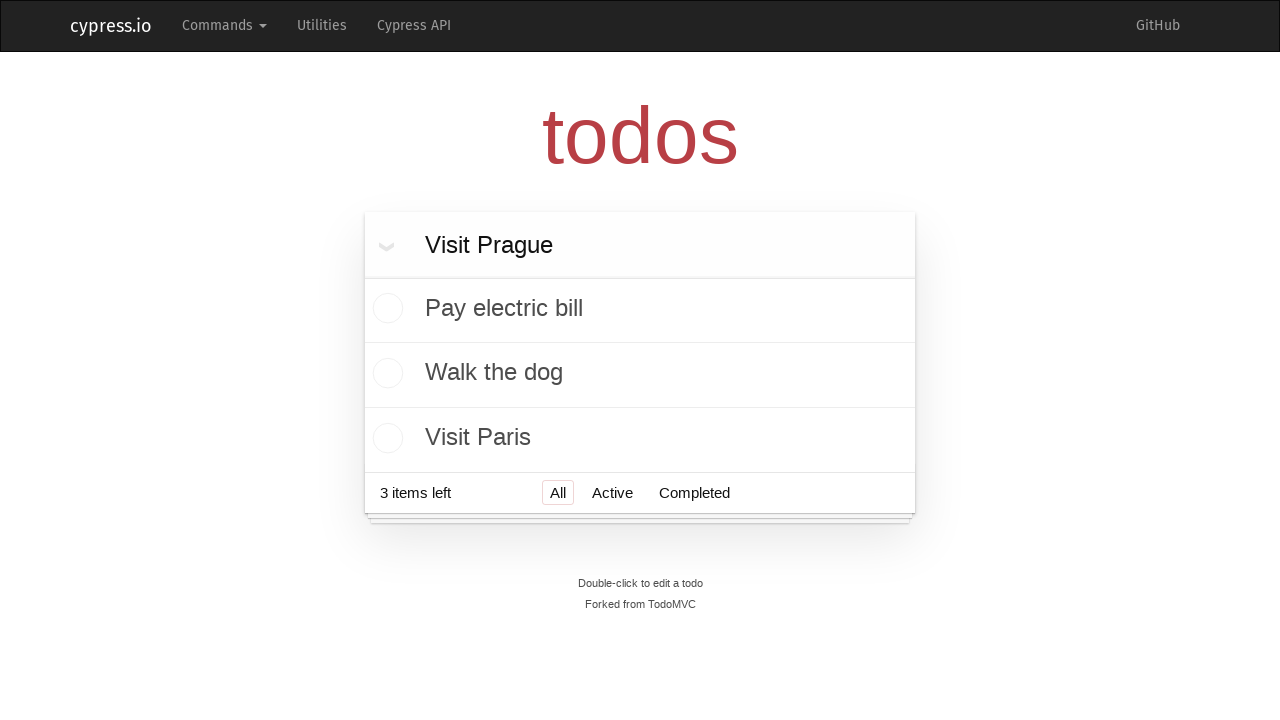

Pressed Enter to submit todo 'Visit Prague' on .new-todo
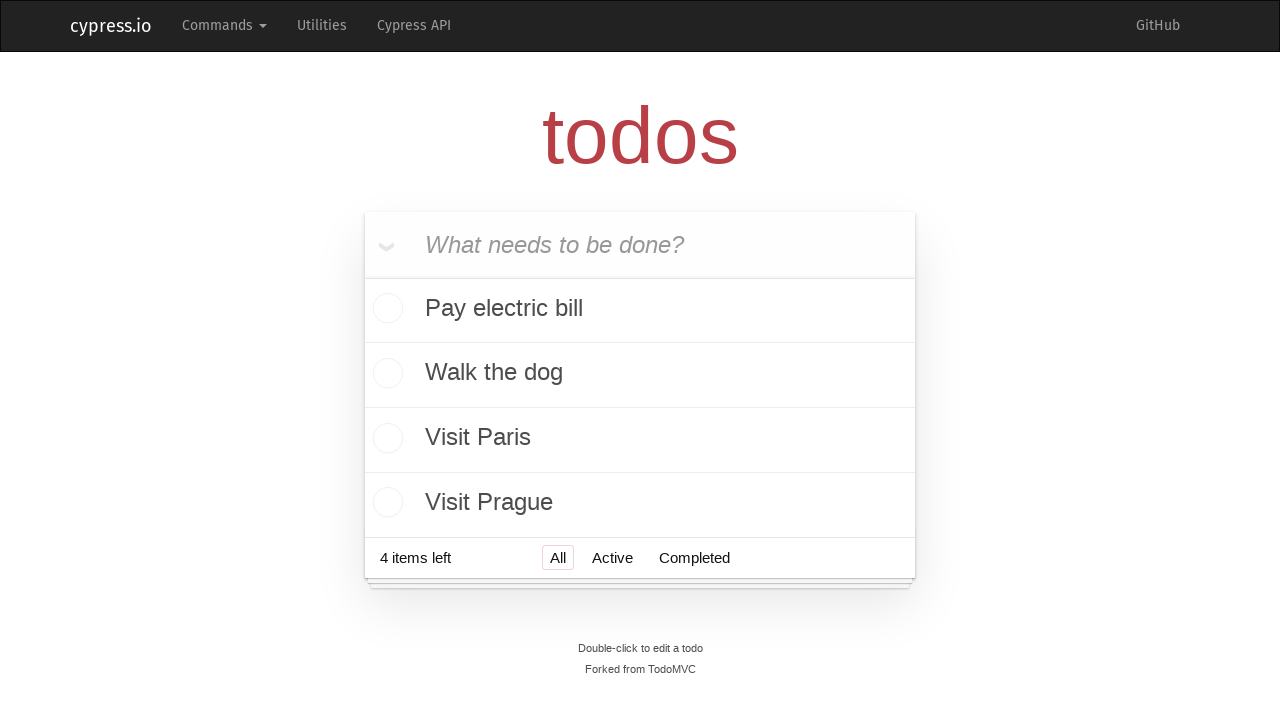

Filled todo input field with 'Visit London' on .new-todo
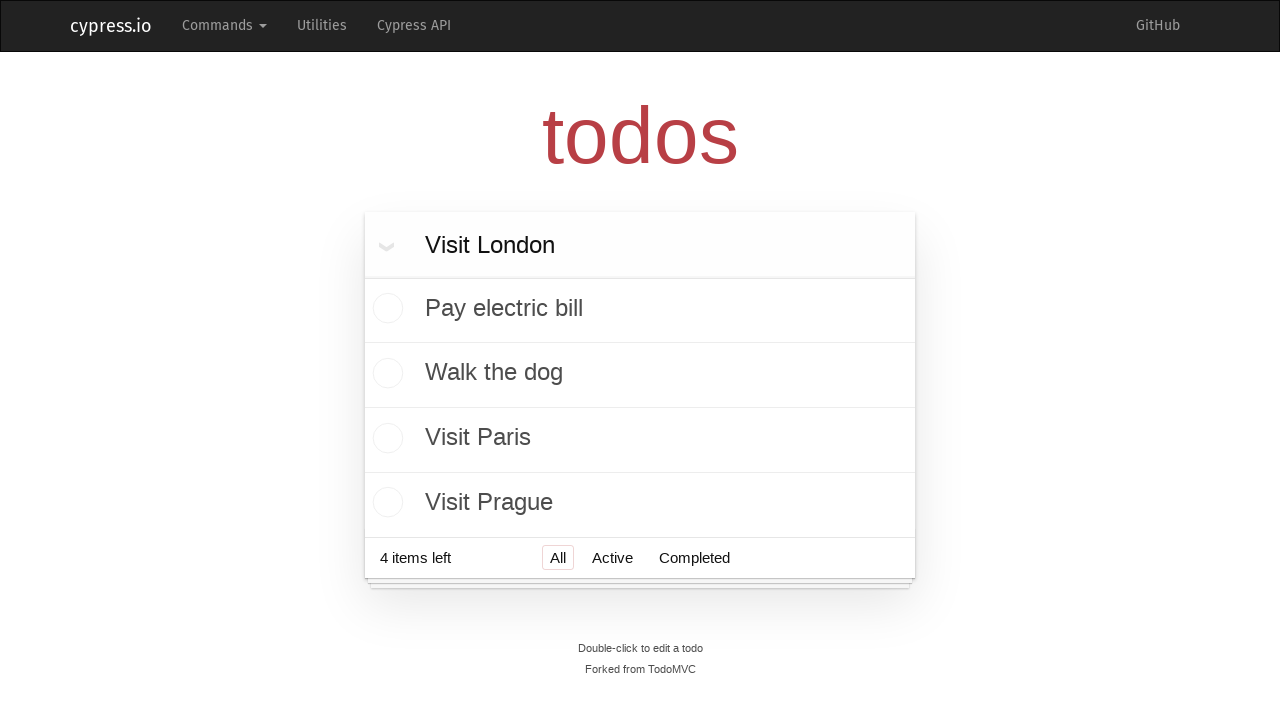

Pressed Enter to submit todo 'Visit London' on .new-todo
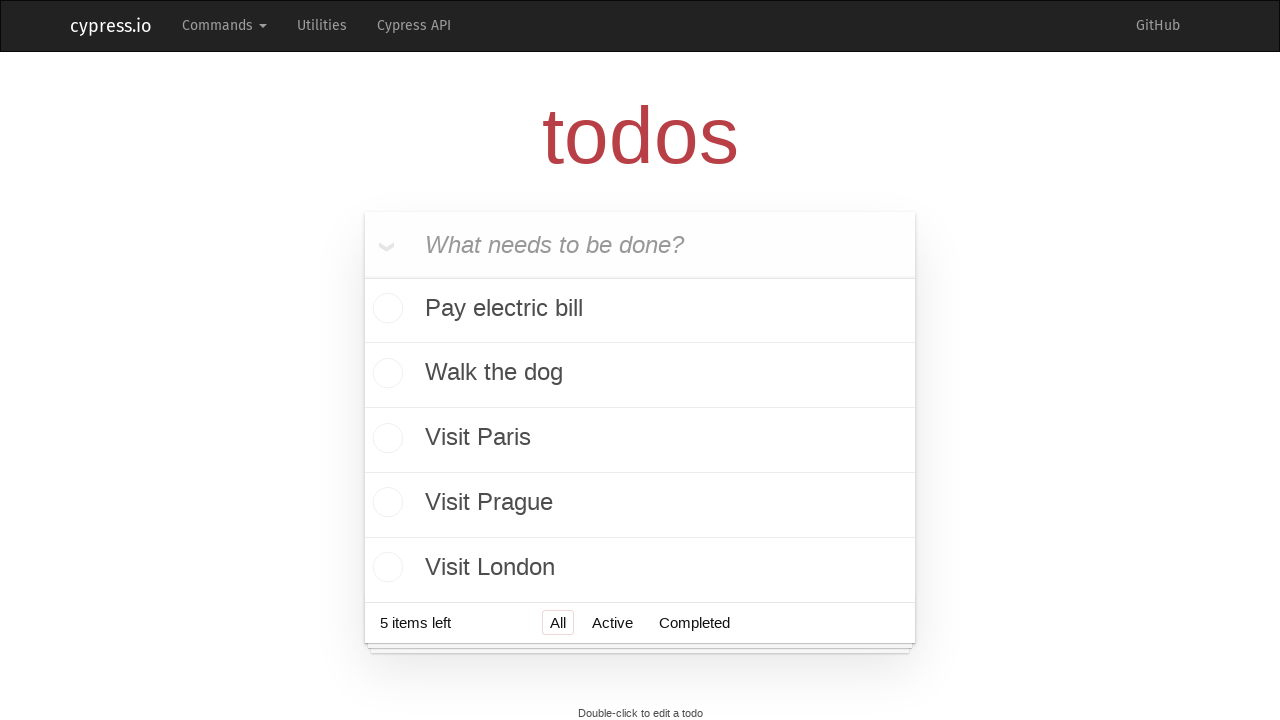

Filled todo input field with 'Visit New York' on .new-todo
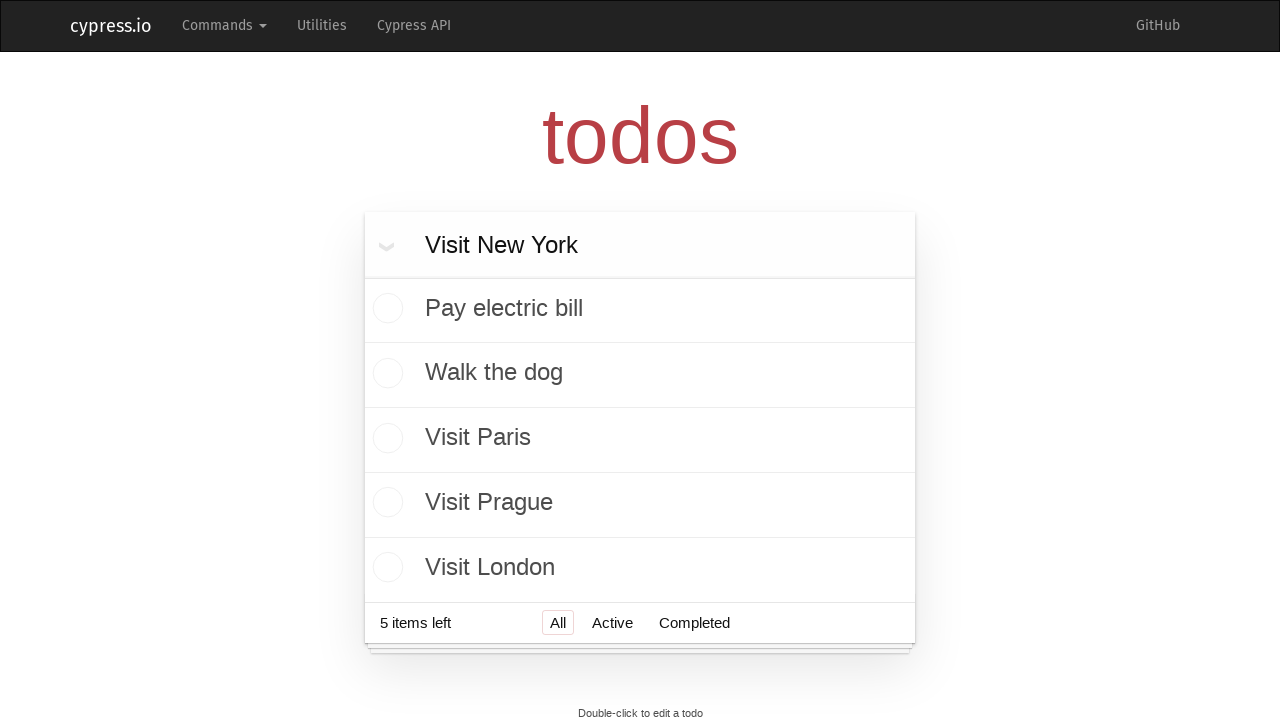

Pressed Enter to submit todo 'Visit New York' on .new-todo
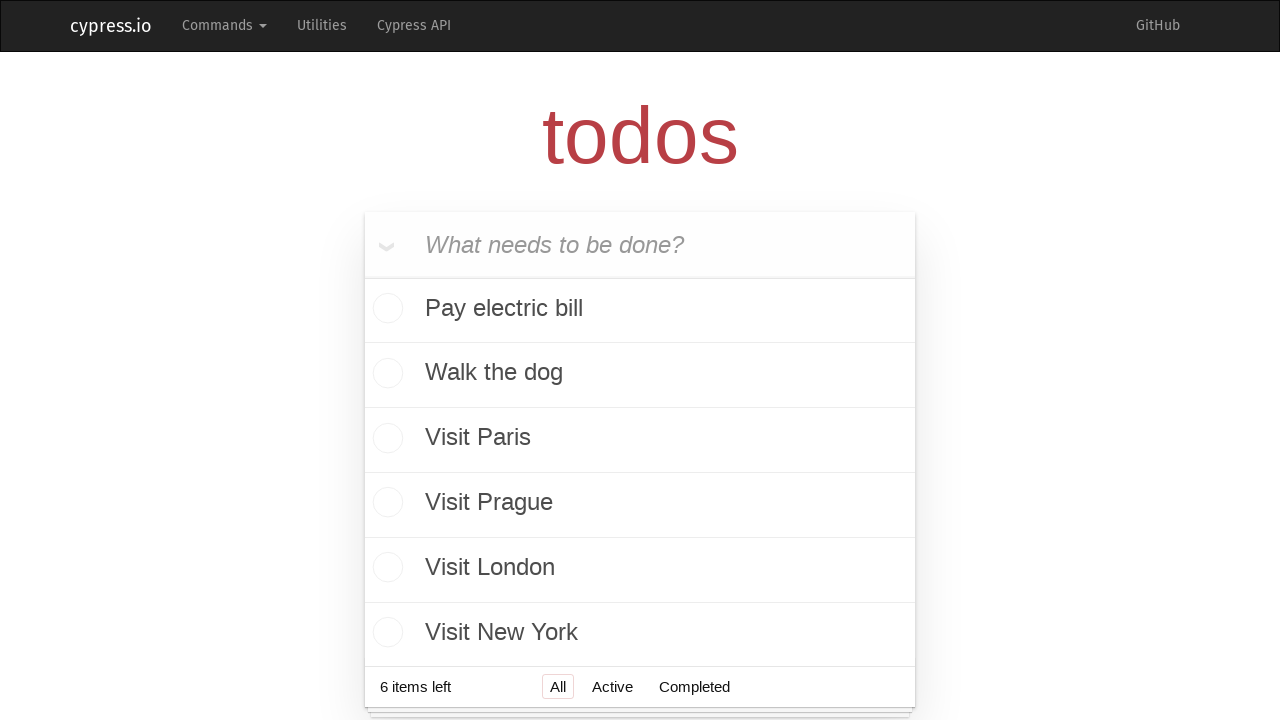

Filled todo input field with 'Visit Belgrade' on .new-todo
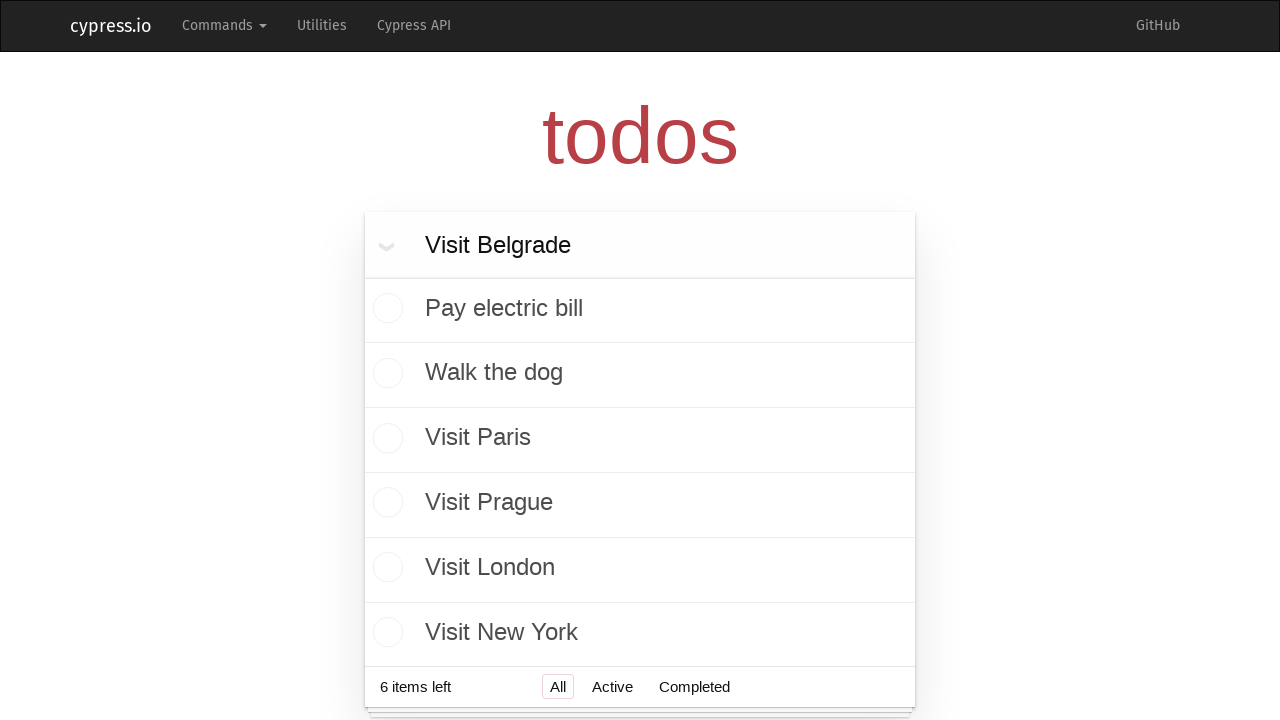

Pressed Enter to submit todo 'Visit Belgrade' on .new-todo
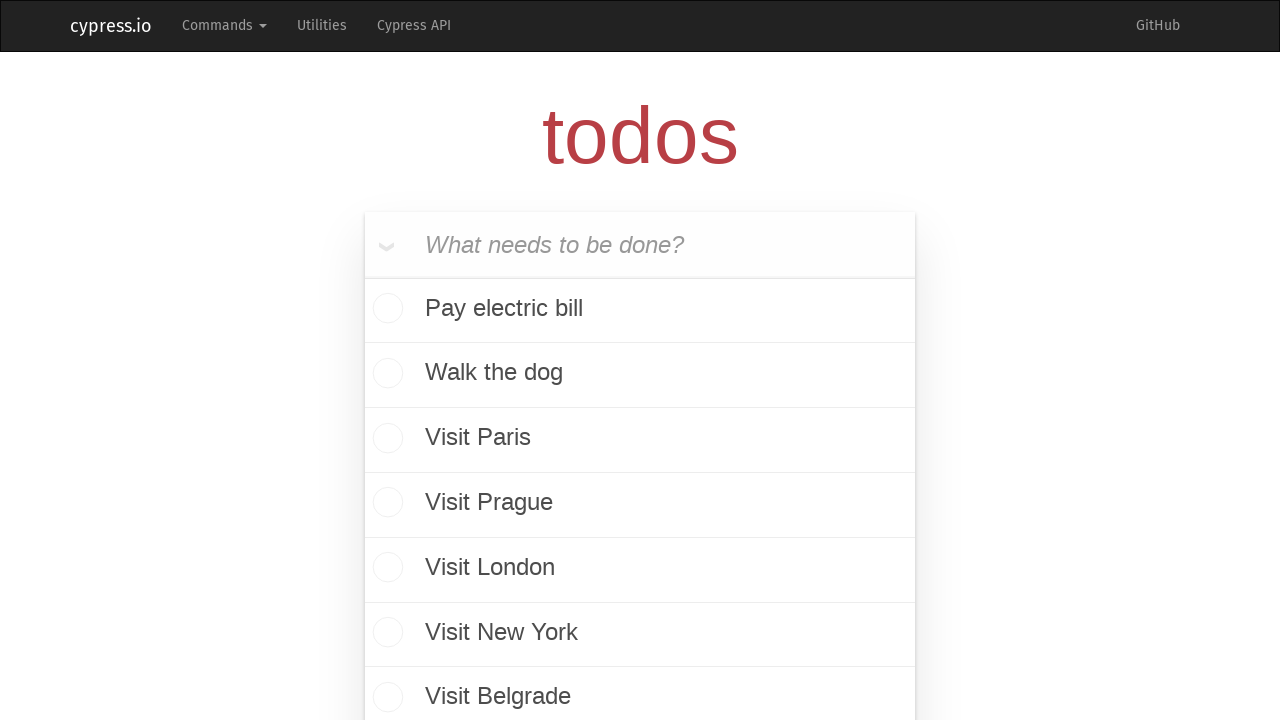

All 5 todo items have been added to the list
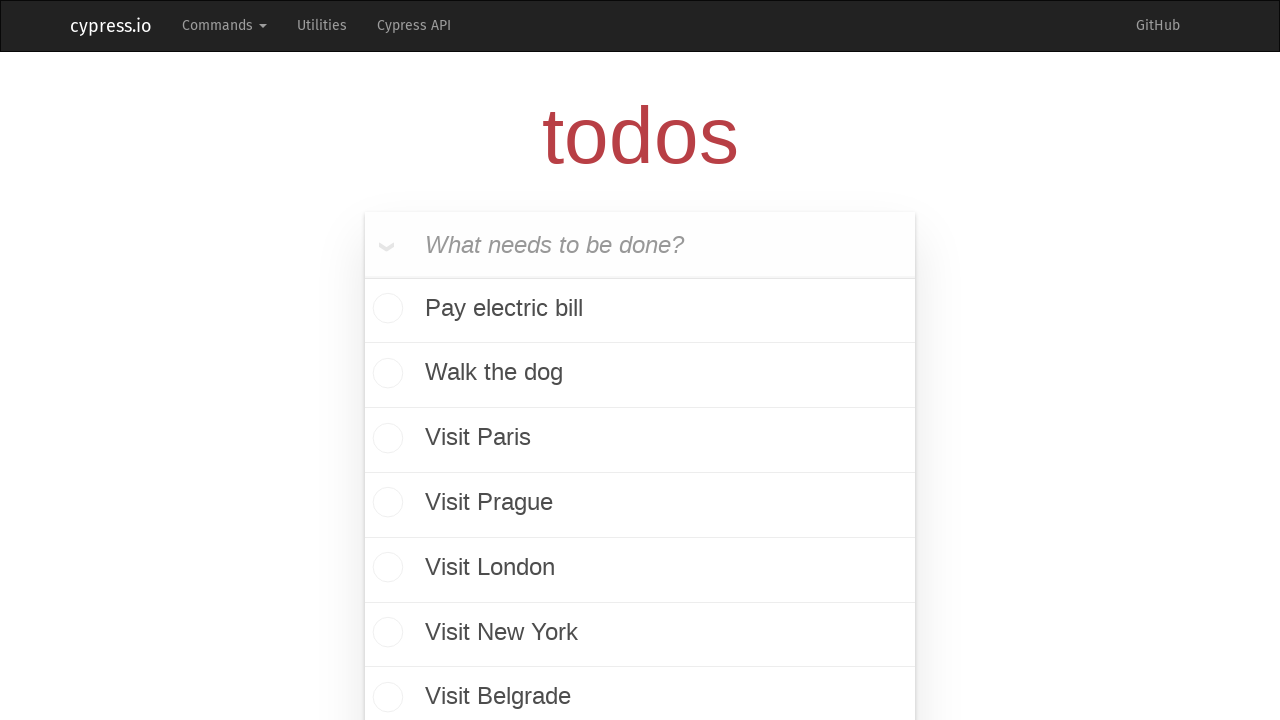

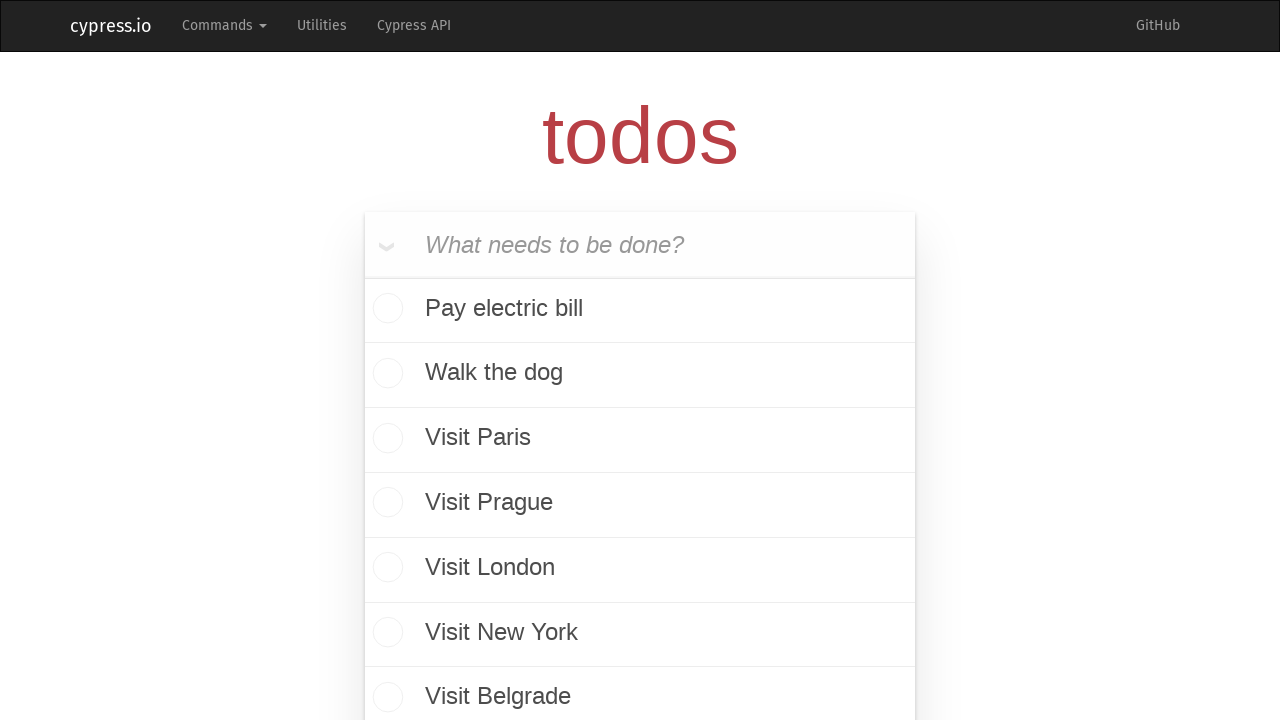